Simple navigation test that visits the TechPro Education homepage and then navigates to the Full Stack Python Developer program page.

Starting URL: https://www.techproeducation.com/

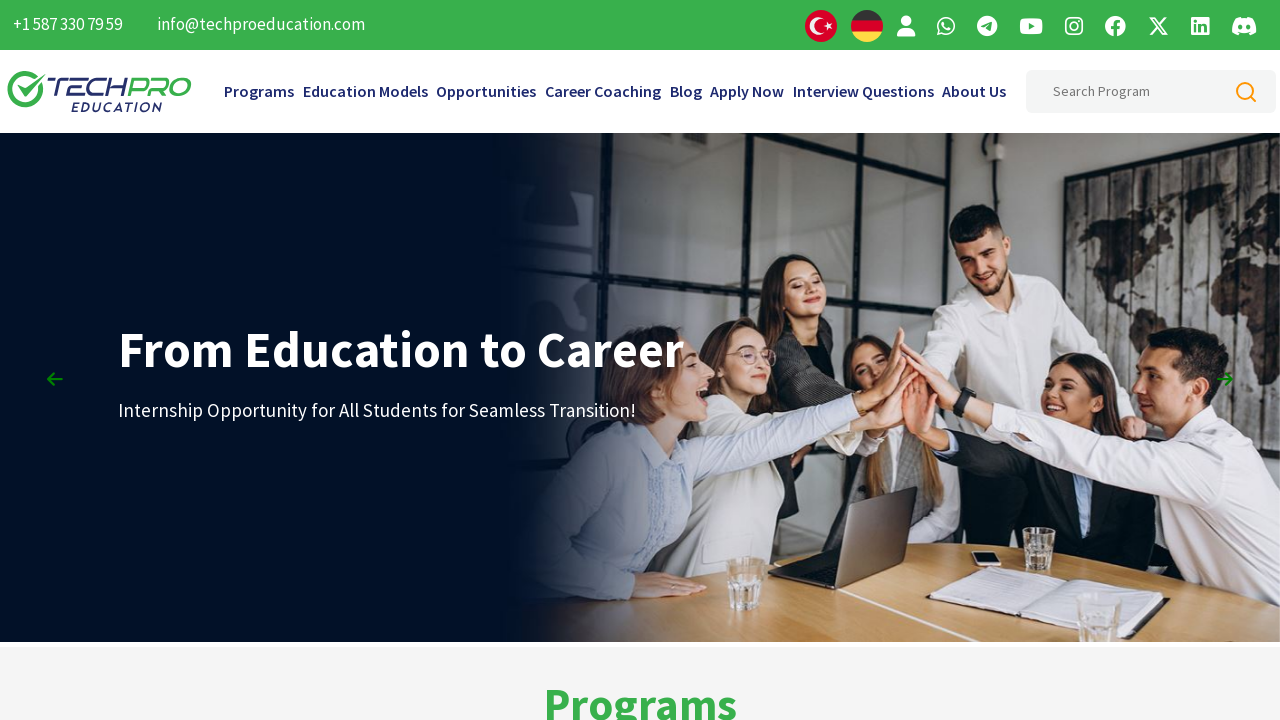

Navigated to Full Stack Python Developer program page
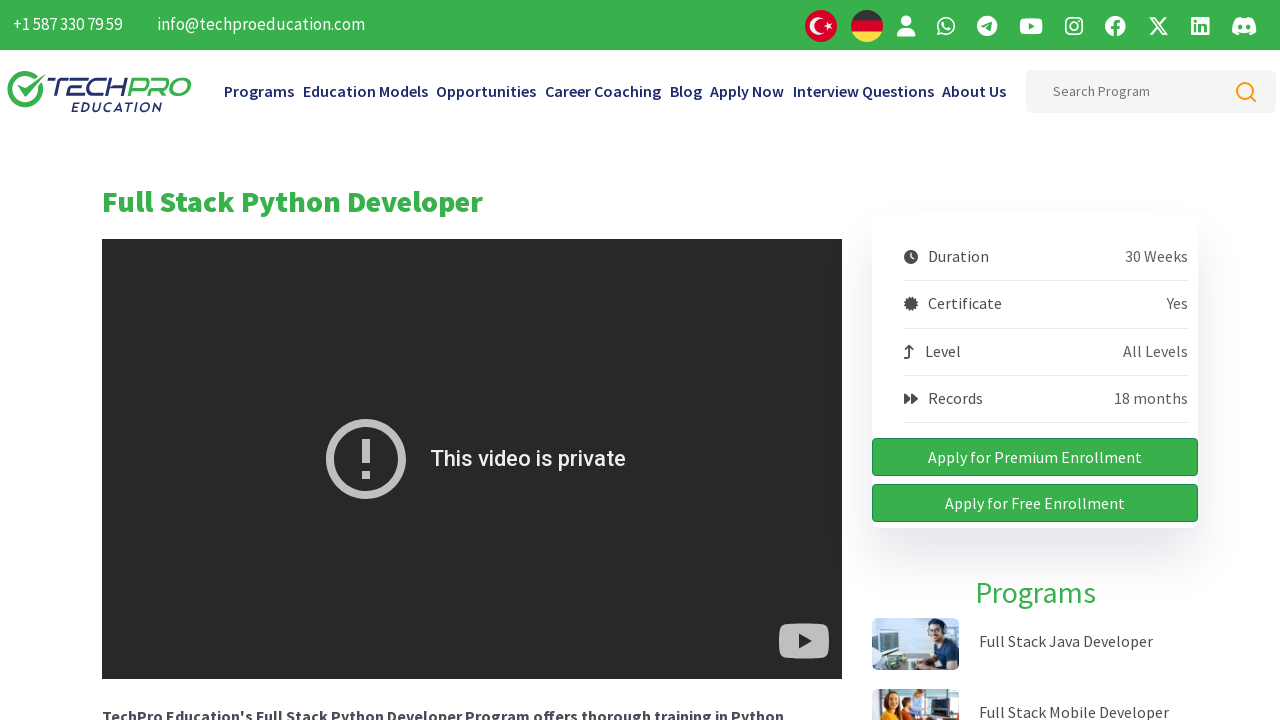

Page DOM content loaded
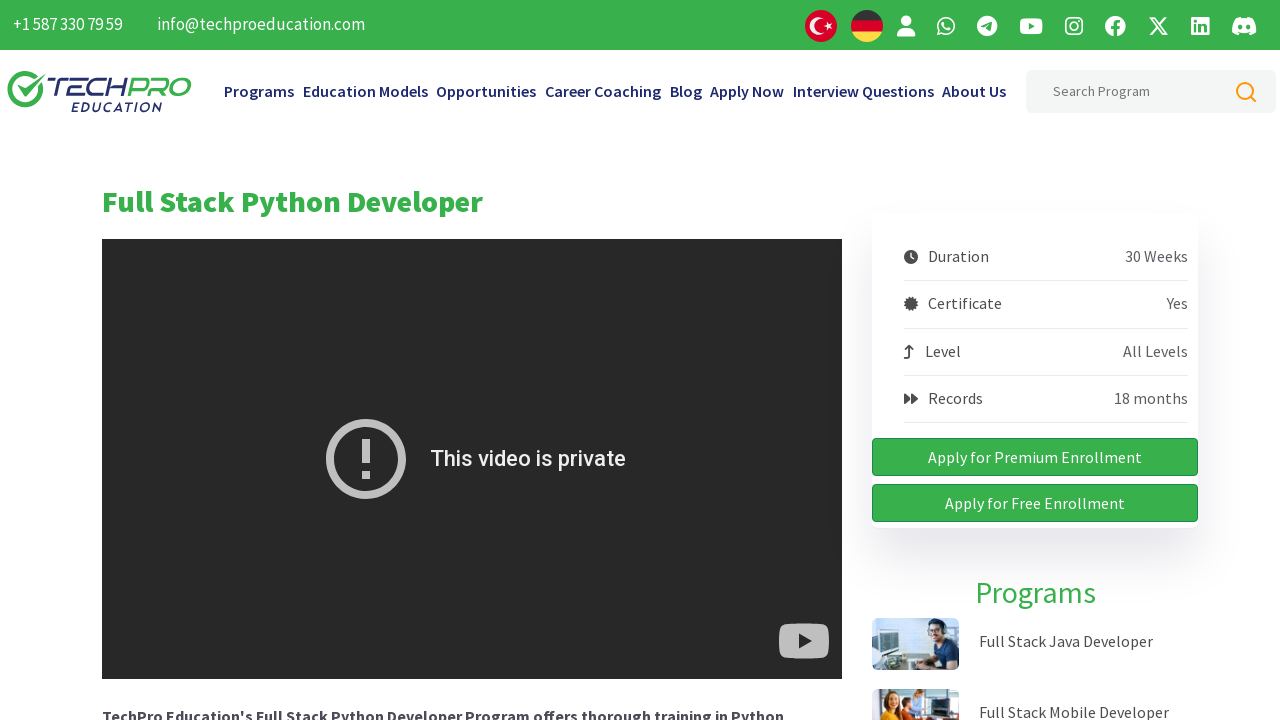

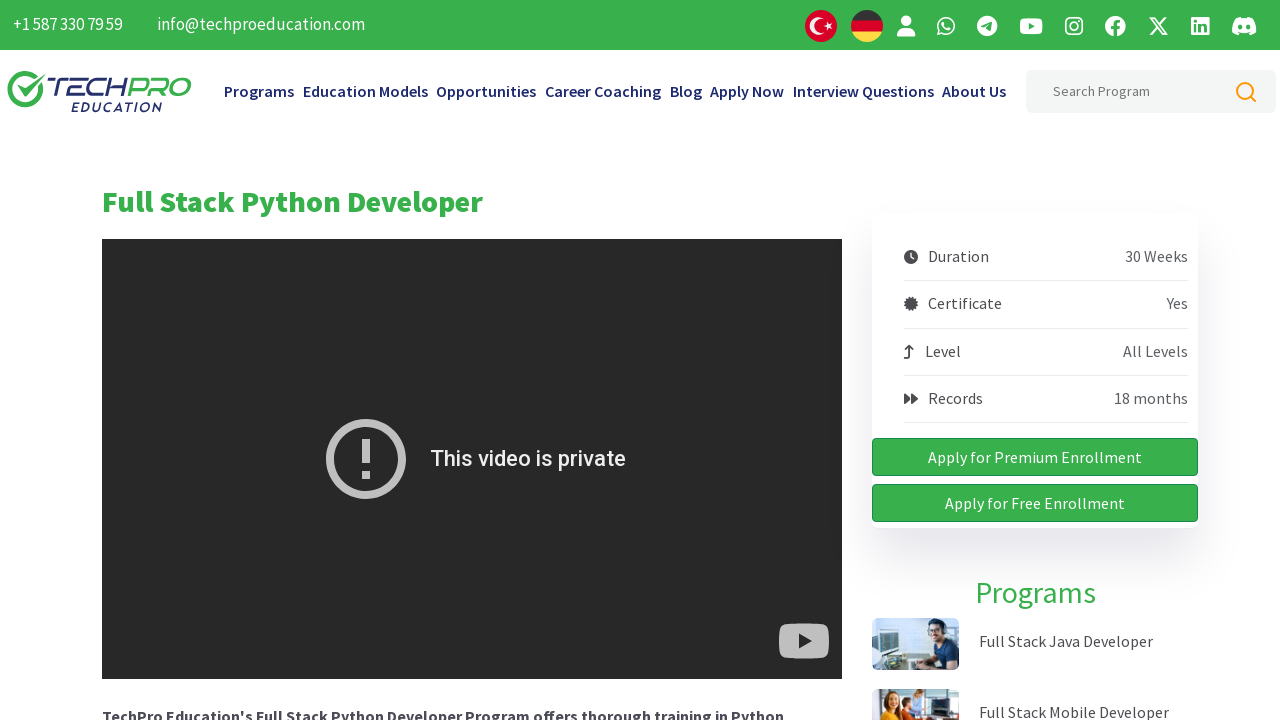